Tests full name validation by entering a name in the text box form and verifying the output displays correctly

Starting URL: https://demoqa.com/text-box

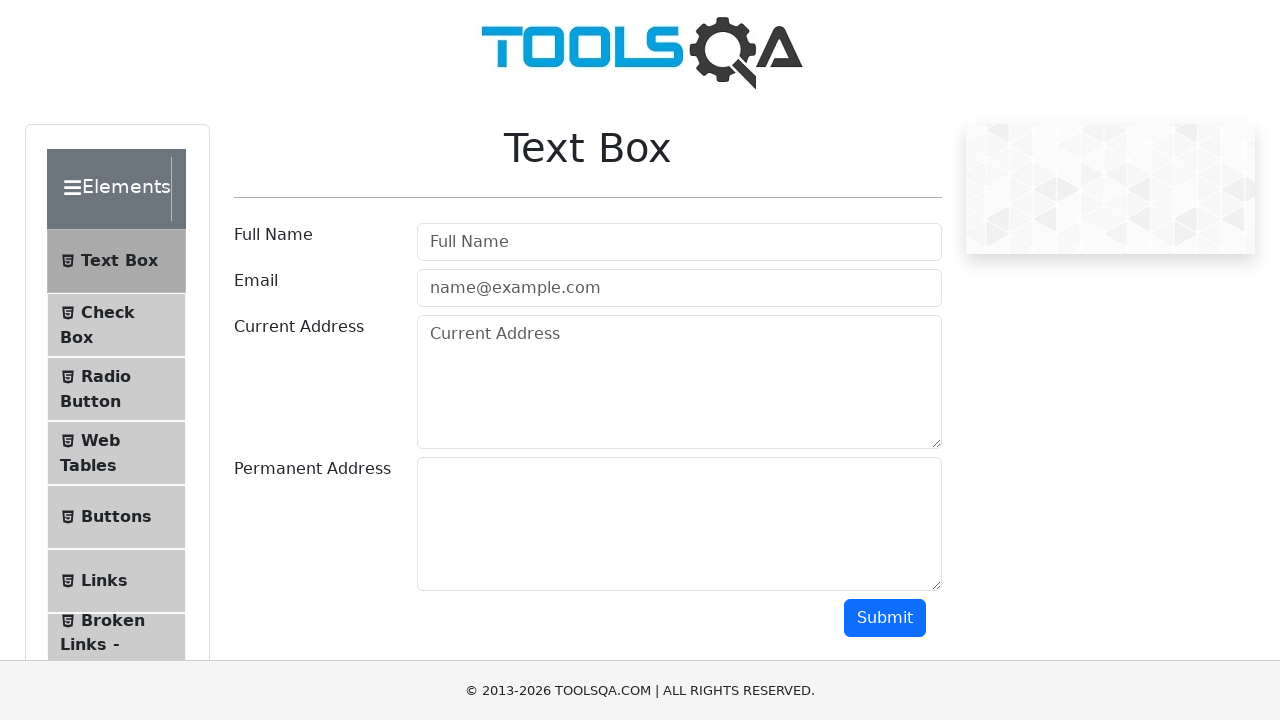

Filled full name field with 'John Smith' on #userName
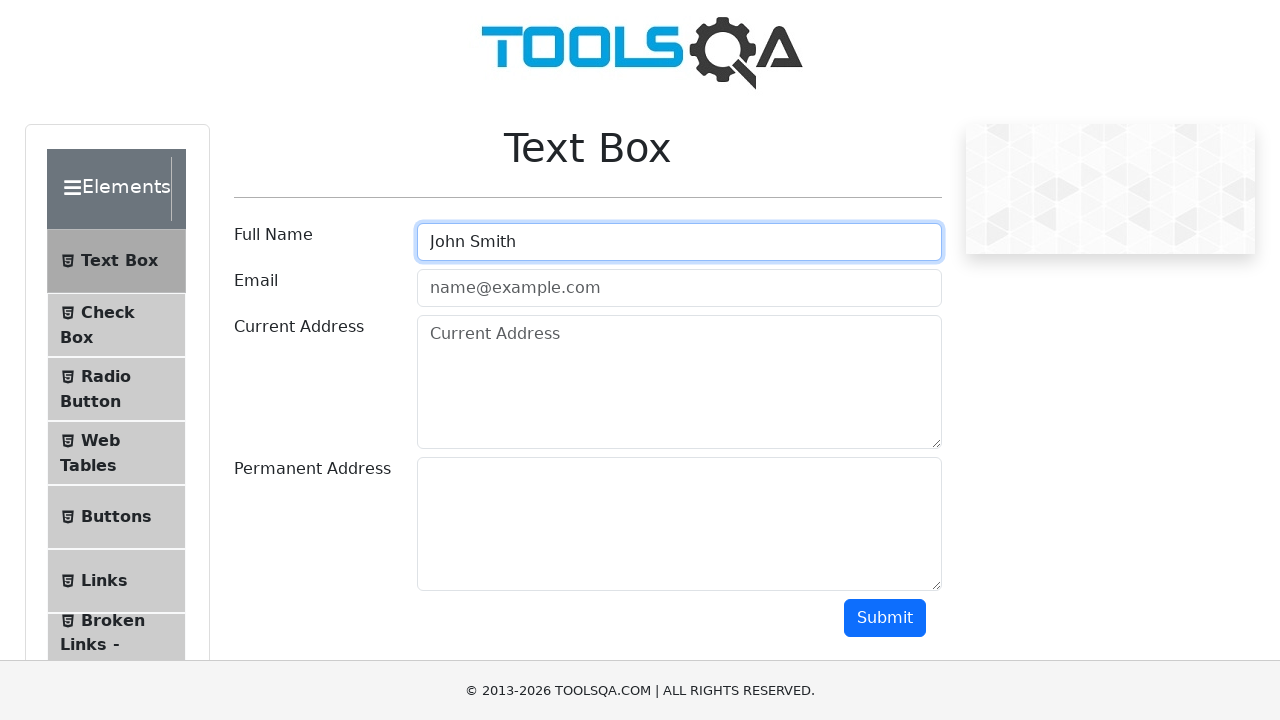

Scrolled submit button into view
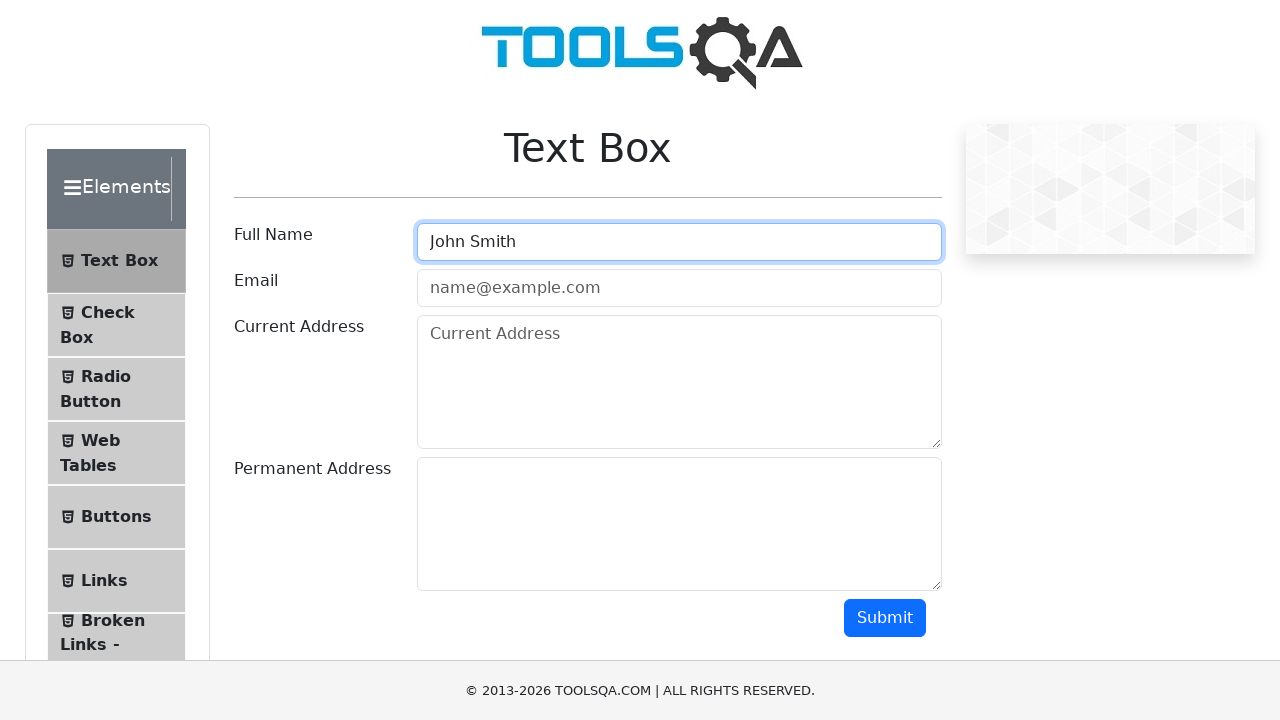

Clicked submit button to validate full name at (885, 618) on #submit
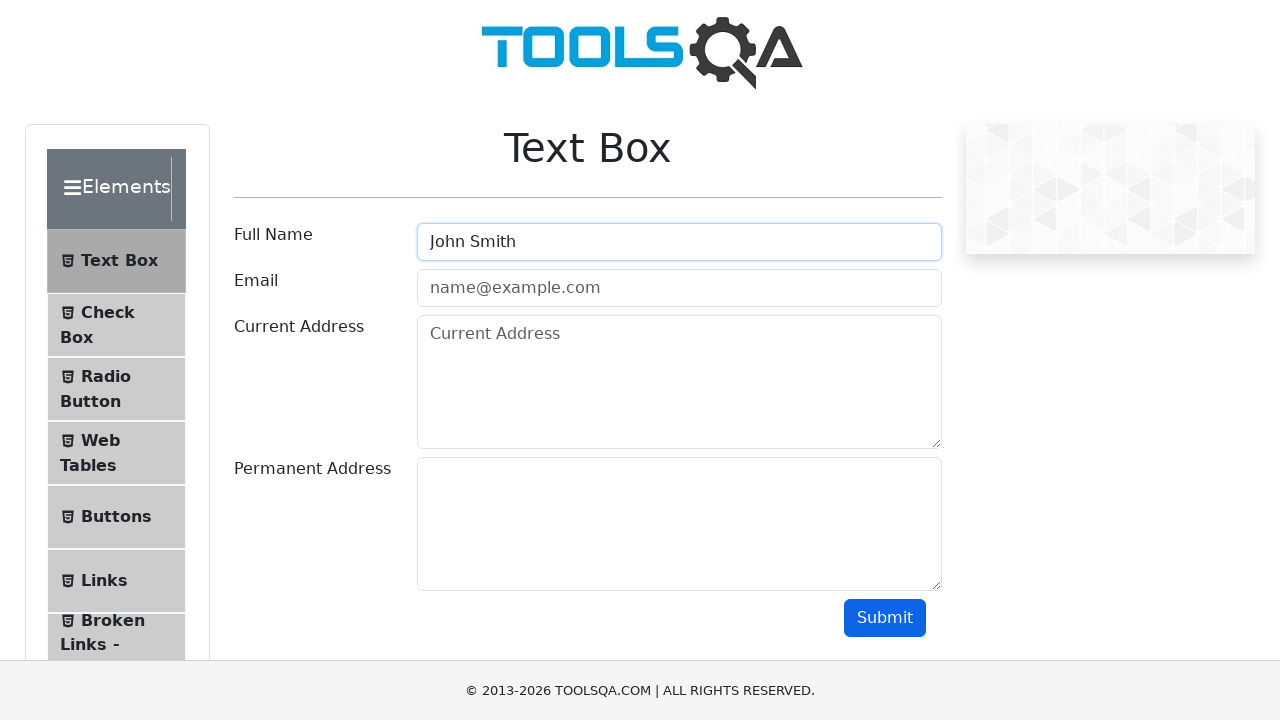

Full name output displayed successfully
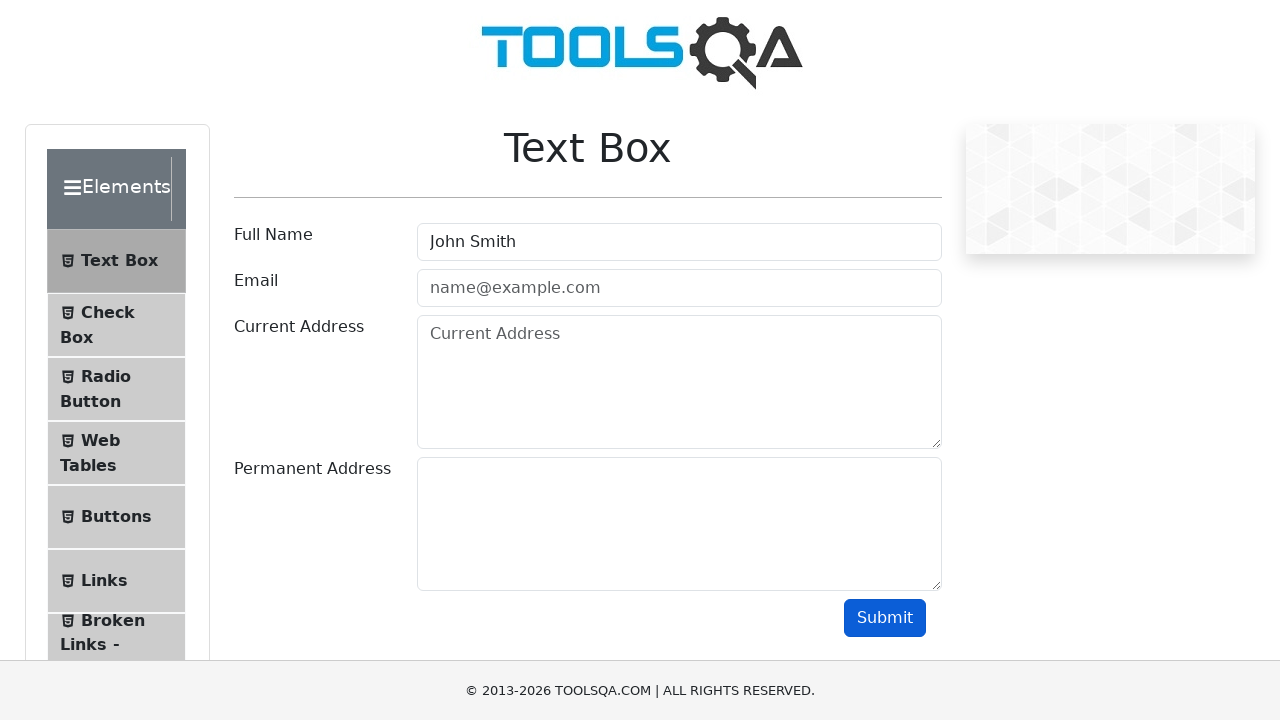

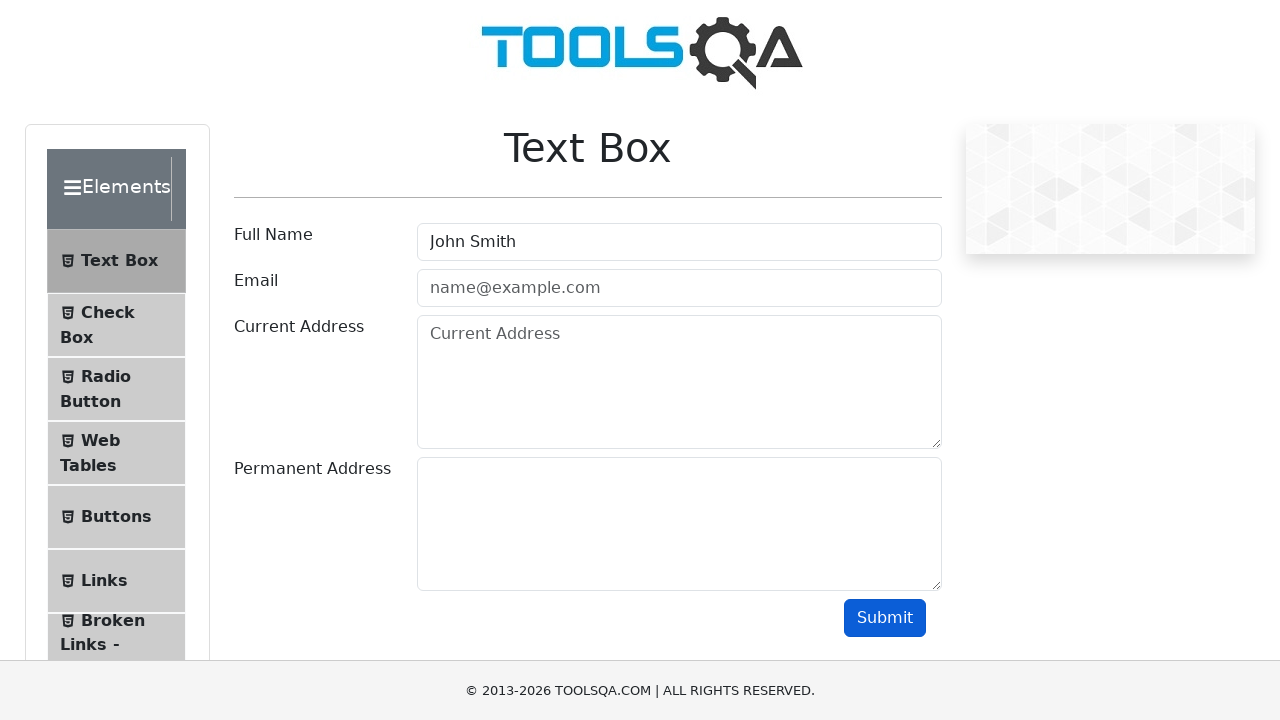